Tests dynamic content loading by clicking a start button and waiting for hidden content to become visible

Starting URL: https://the-internet.herokuapp.com/dynamic_loading/1

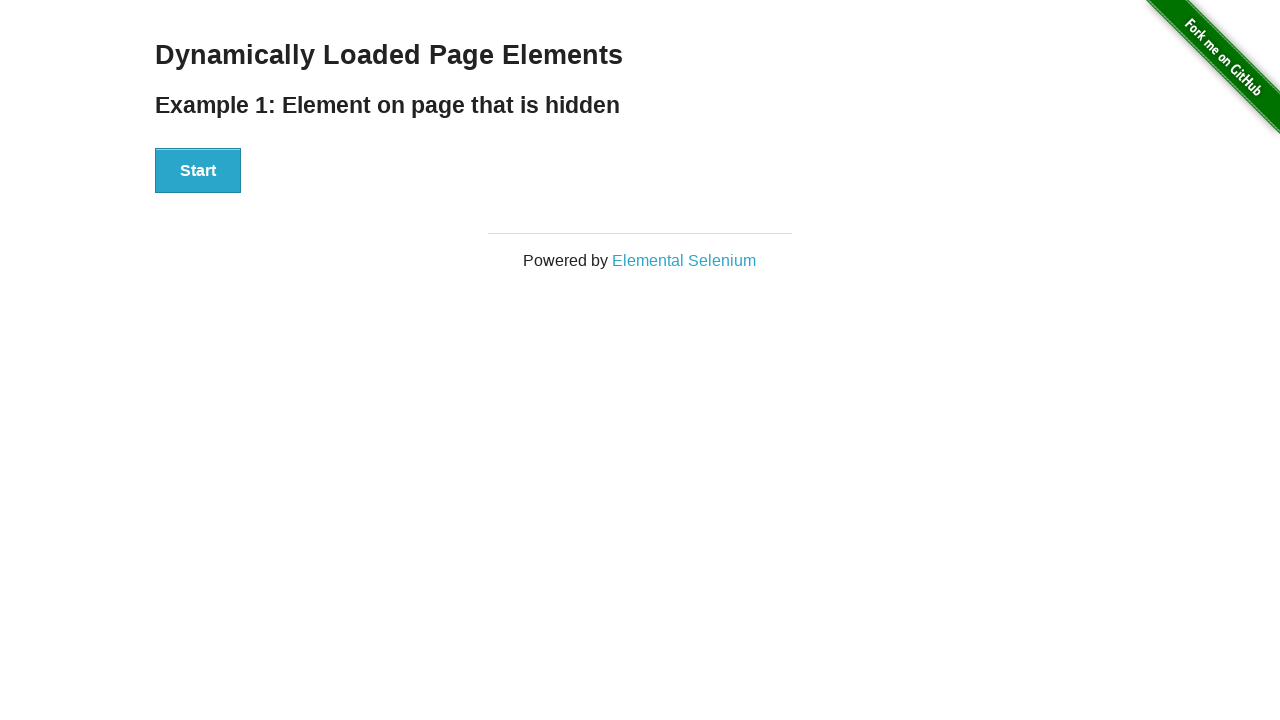

Clicked Start button to trigger dynamic content loading at (198, 171) on button:text('Start')
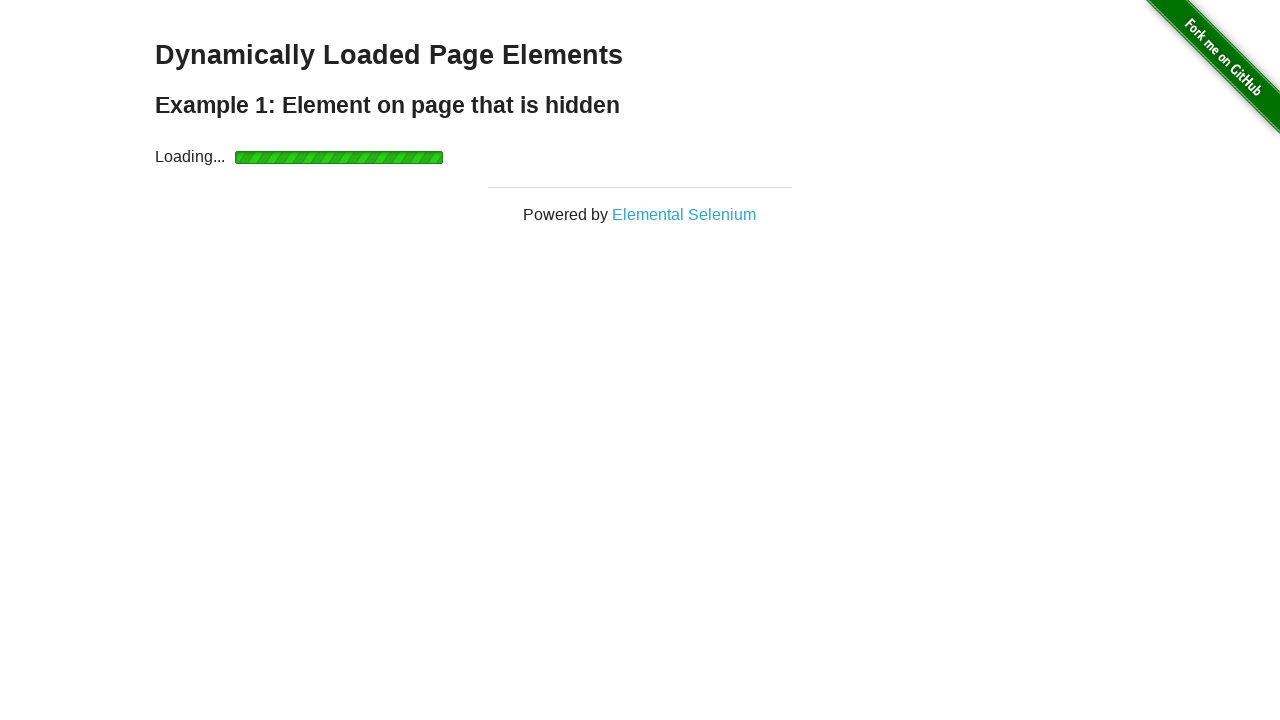

Waited for hidden content (#finish h4) to become visible
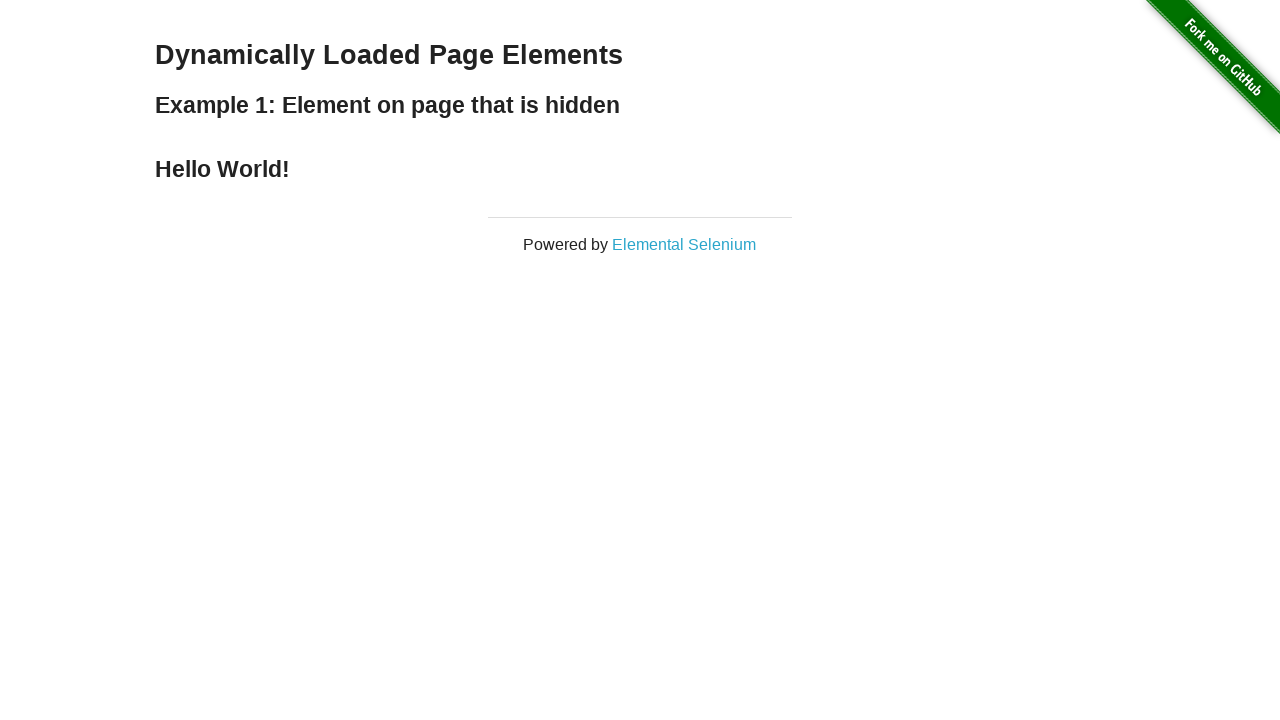

Retrieved text from revealed element: 'Hello World!'
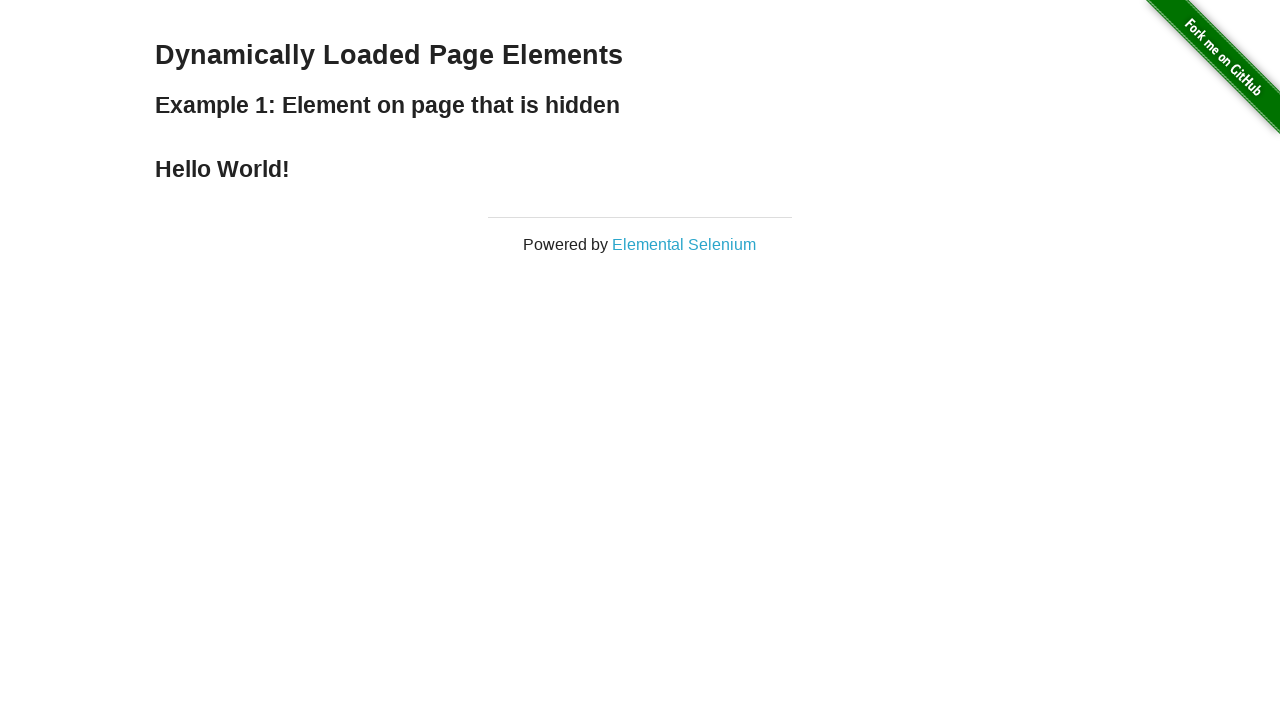

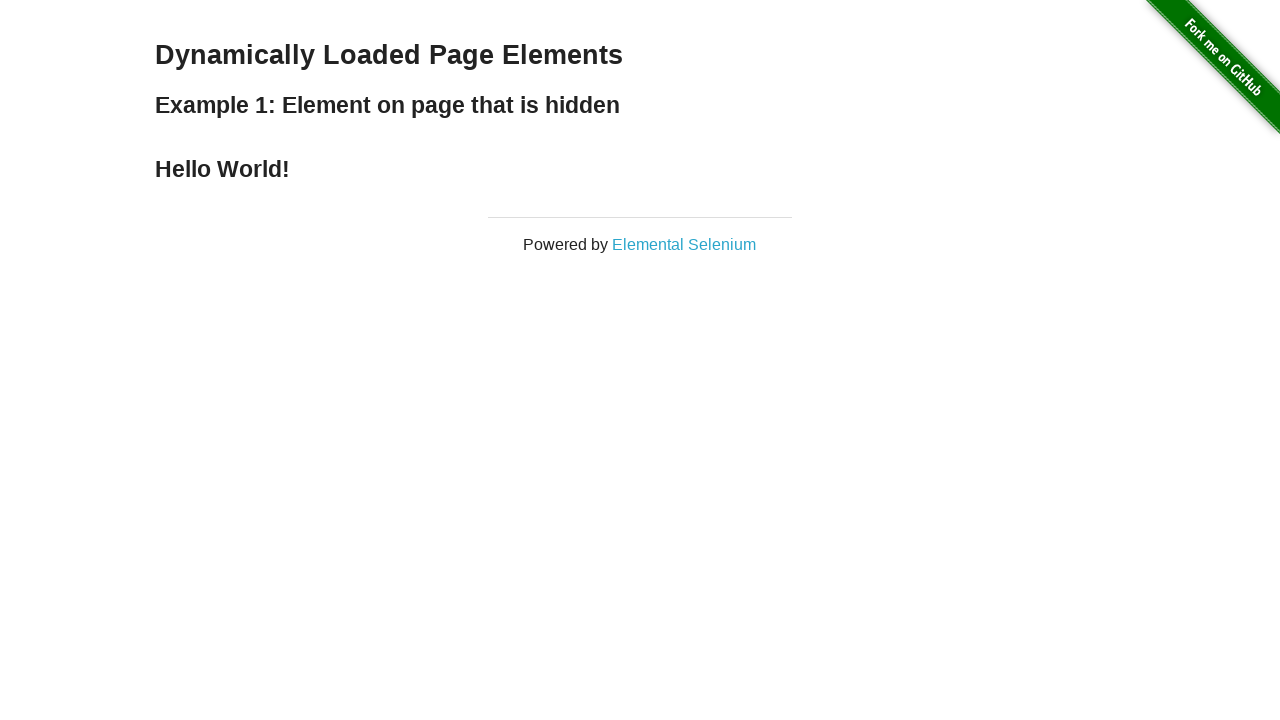